Clicks on Monitors category and verifies that 2 monitor products are displayed

Starting URL: https://www.demoblaze.com/

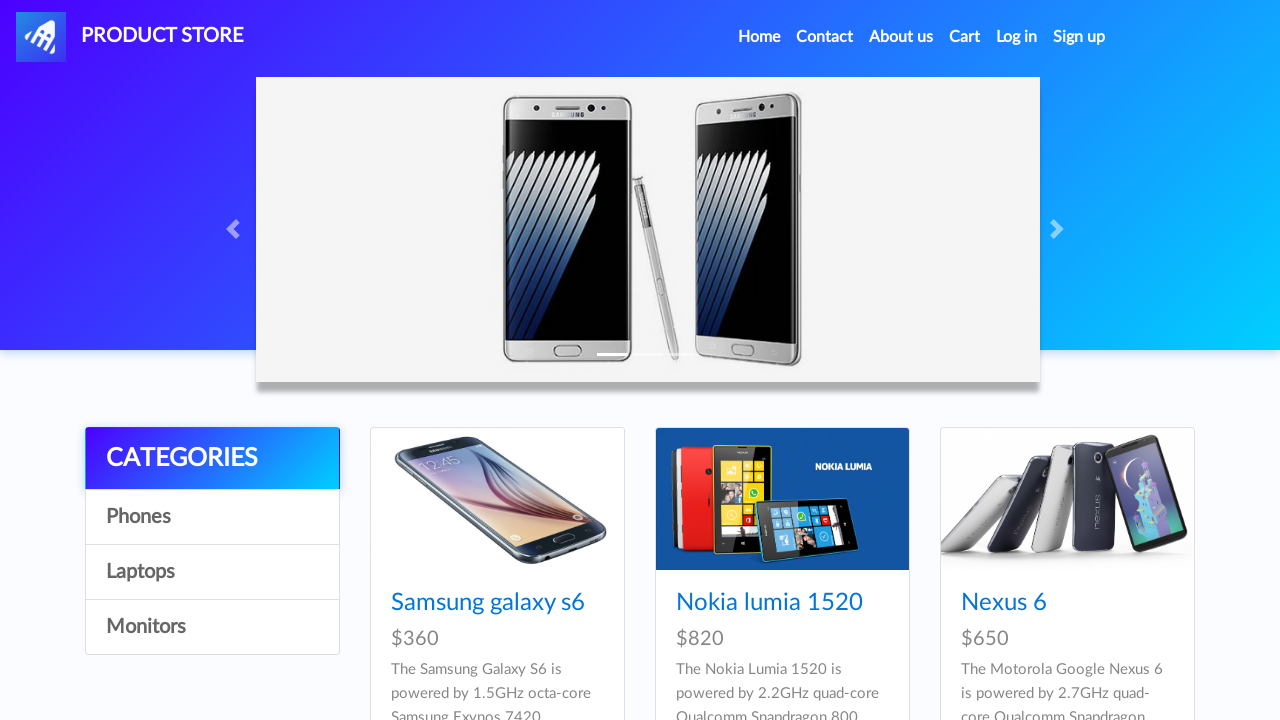

Clicked on Monitors category at (212, 627) on xpath=//a[contains(text(), 'Monitors')]
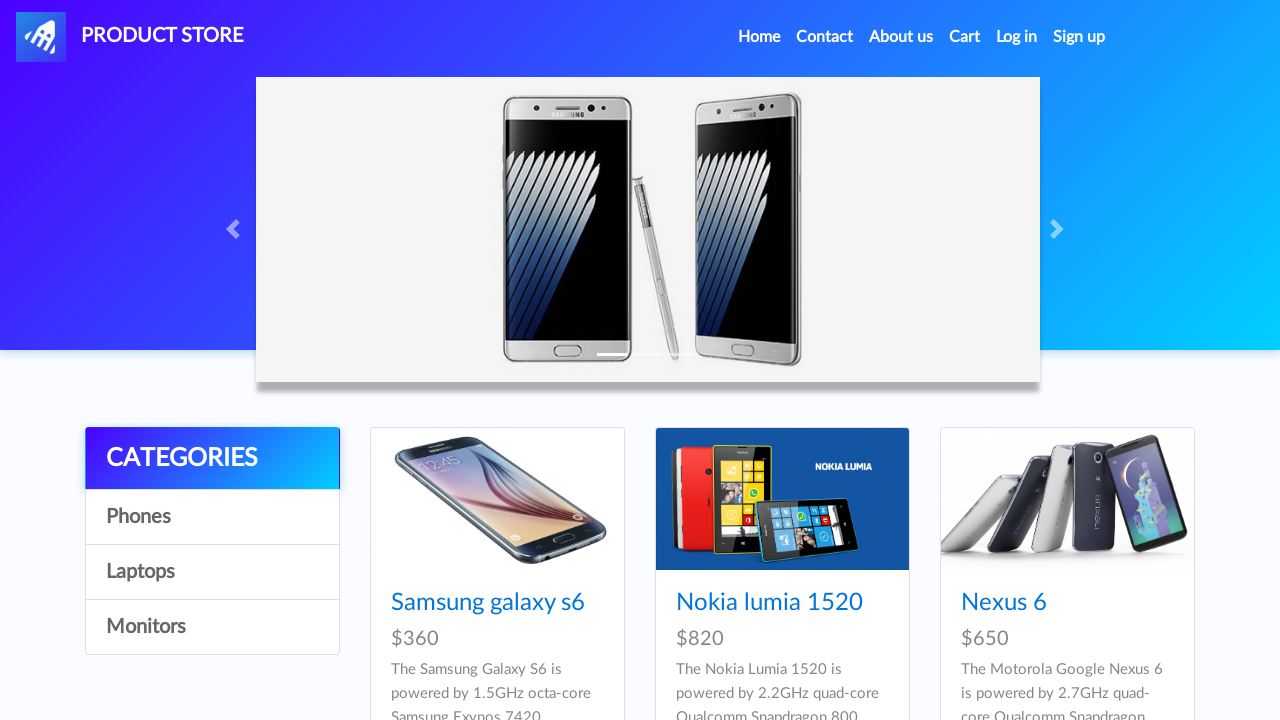

Monitors loaded and card titles appeared
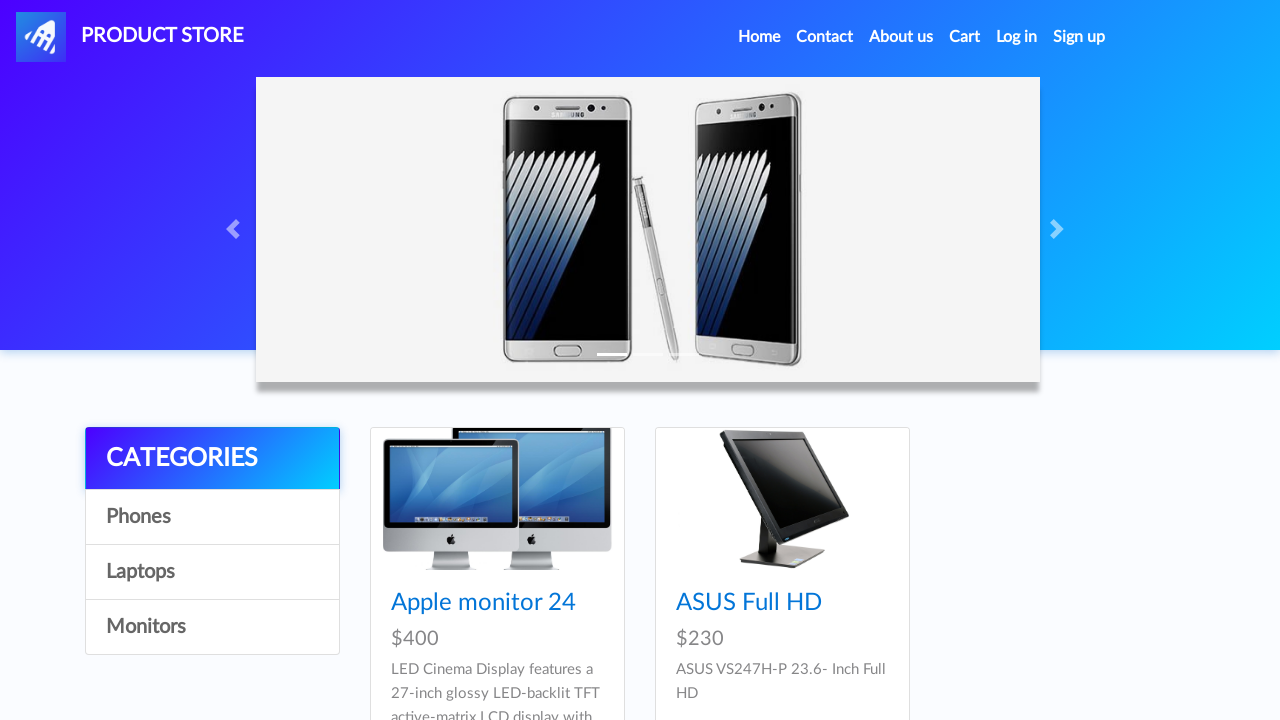

Located 2 monitor products
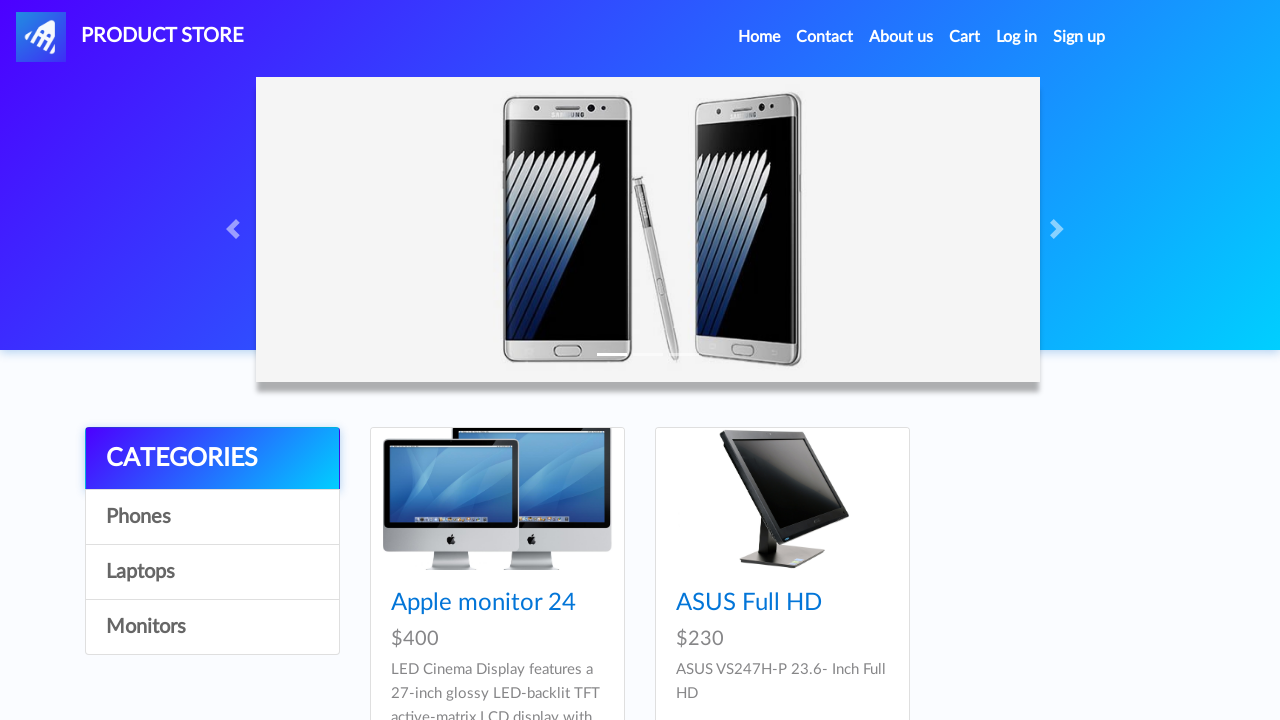

Verified that exactly 2 monitor products are displayed
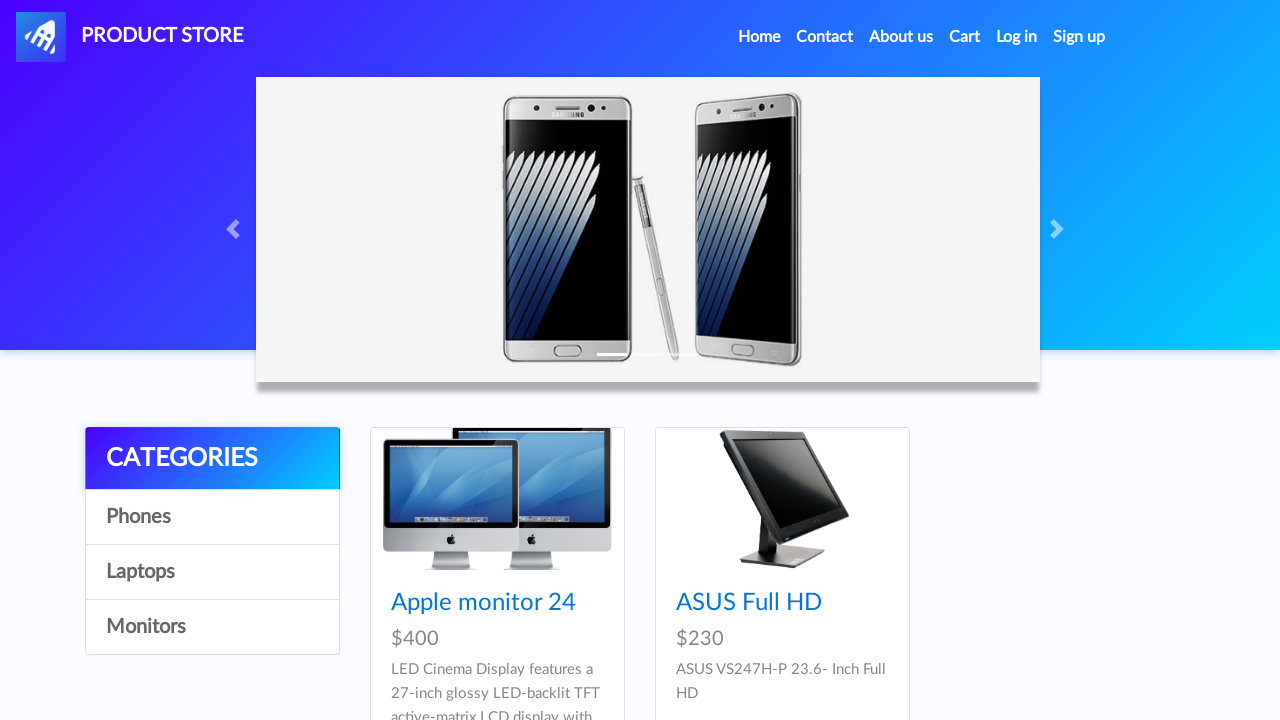

Verified monitor product is visible
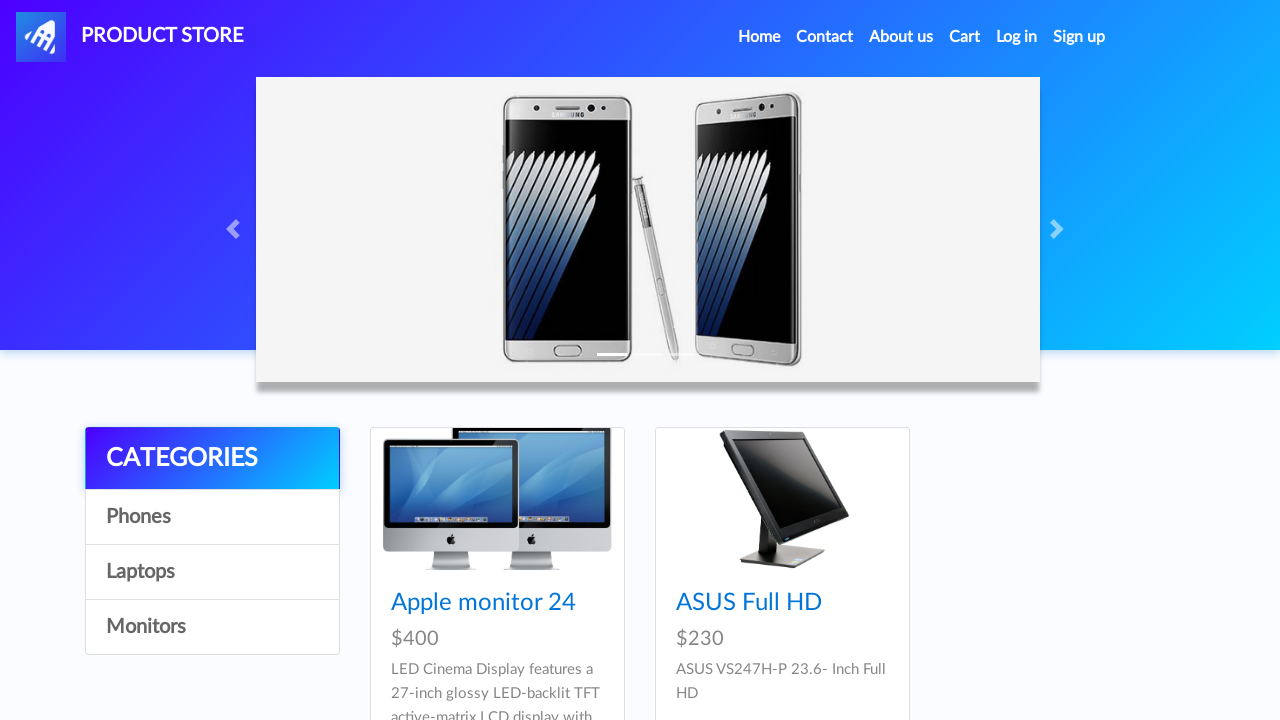

Verified monitor product is visible
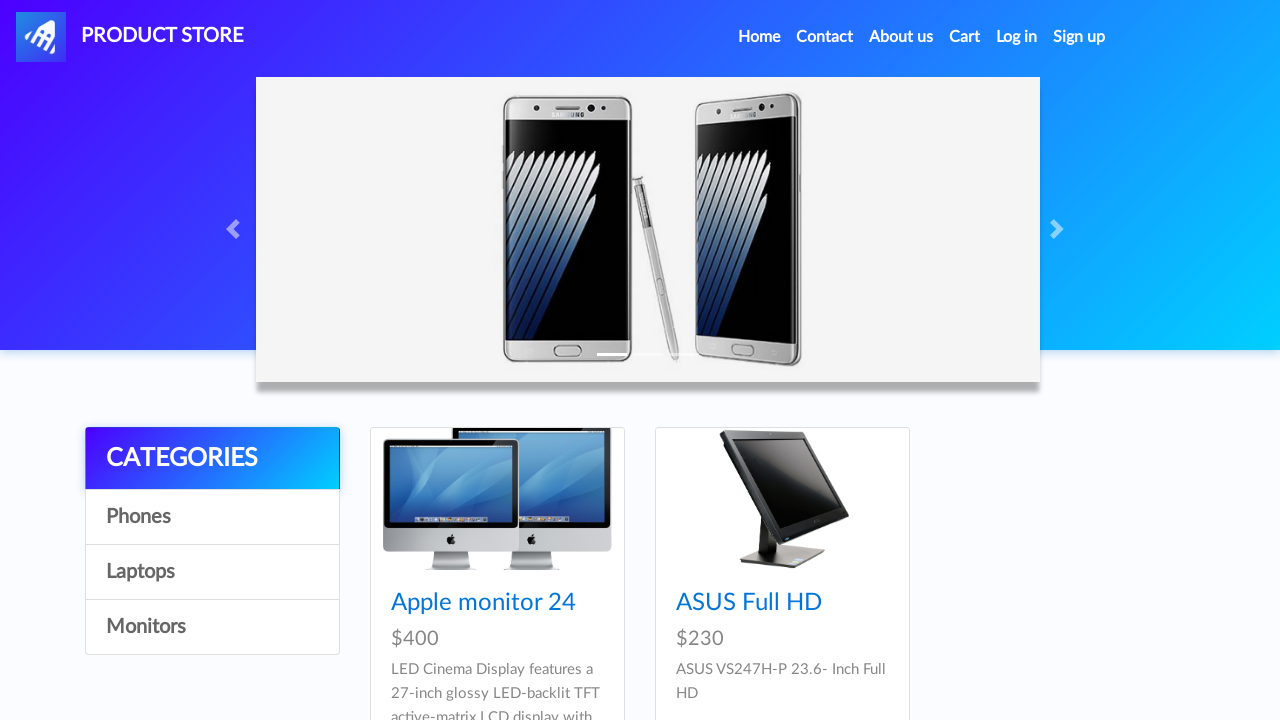

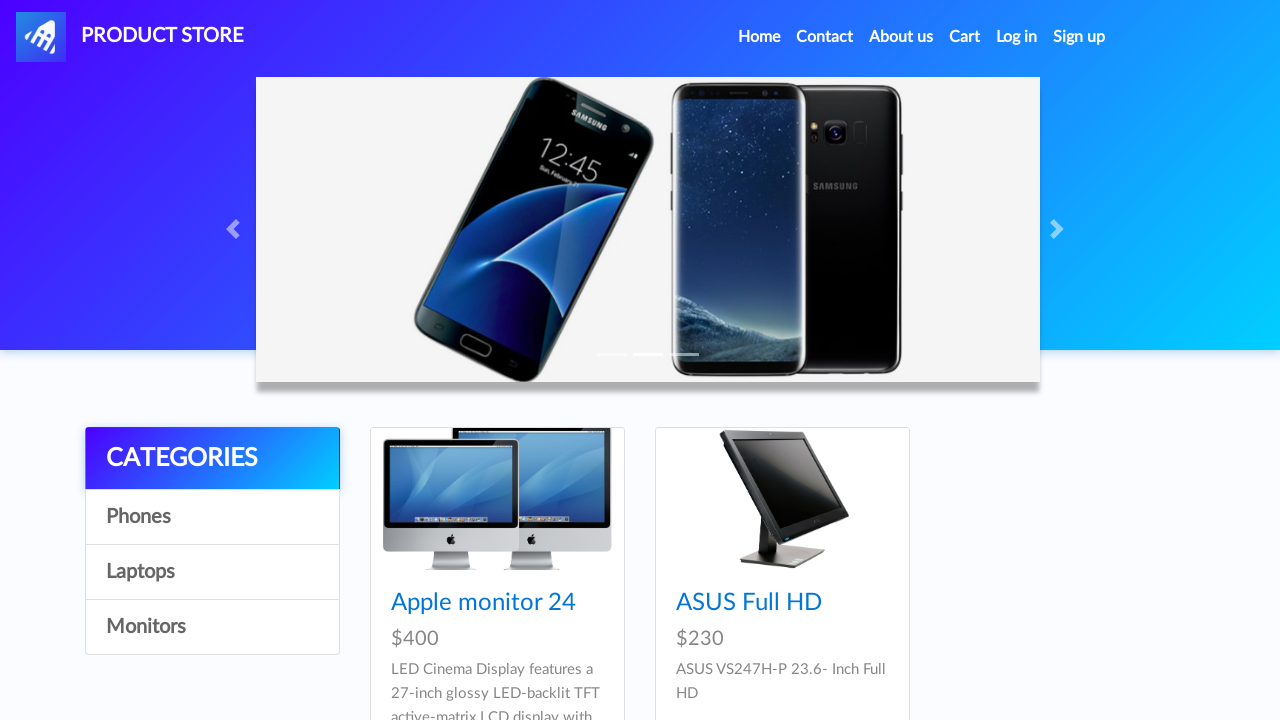